Tests browser navigation methods by navigating between pages, going back and forward, and refreshing the page

Starting URL: https://selenium.dev/selenium/web/web-form.html

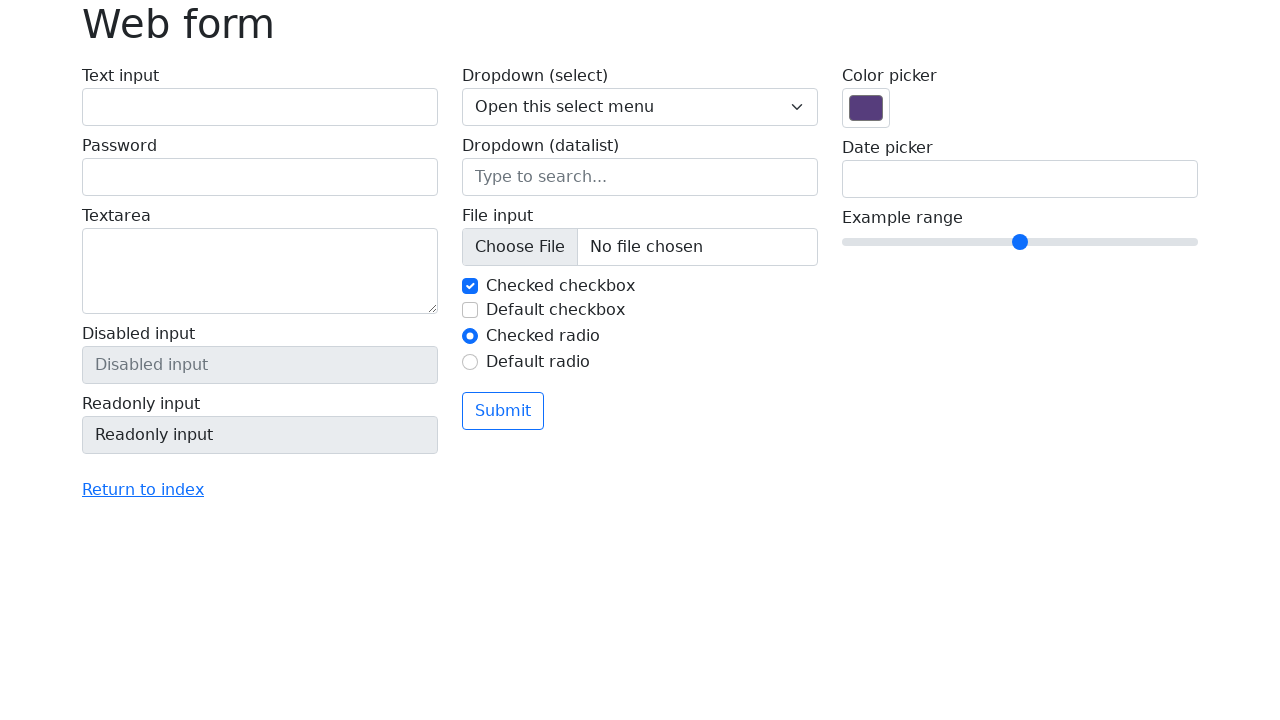

Navigated to https://the-internet.herokuapp.com
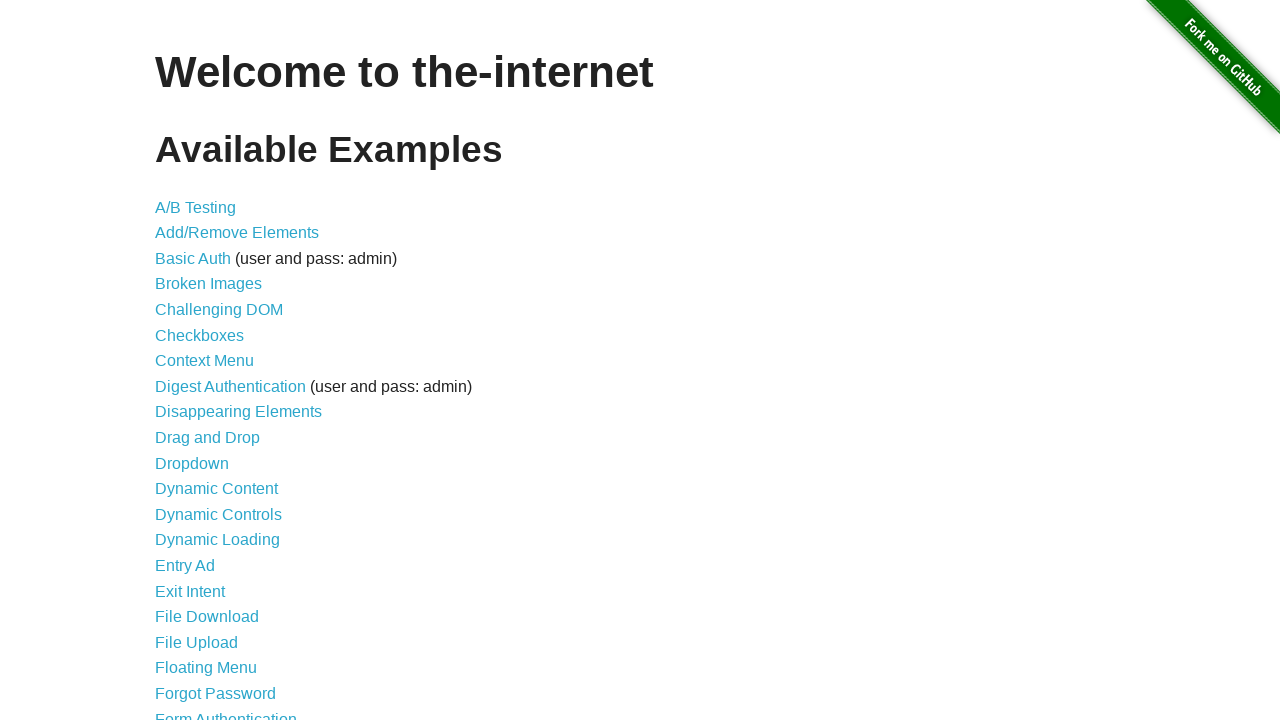

Navigated back to previous page
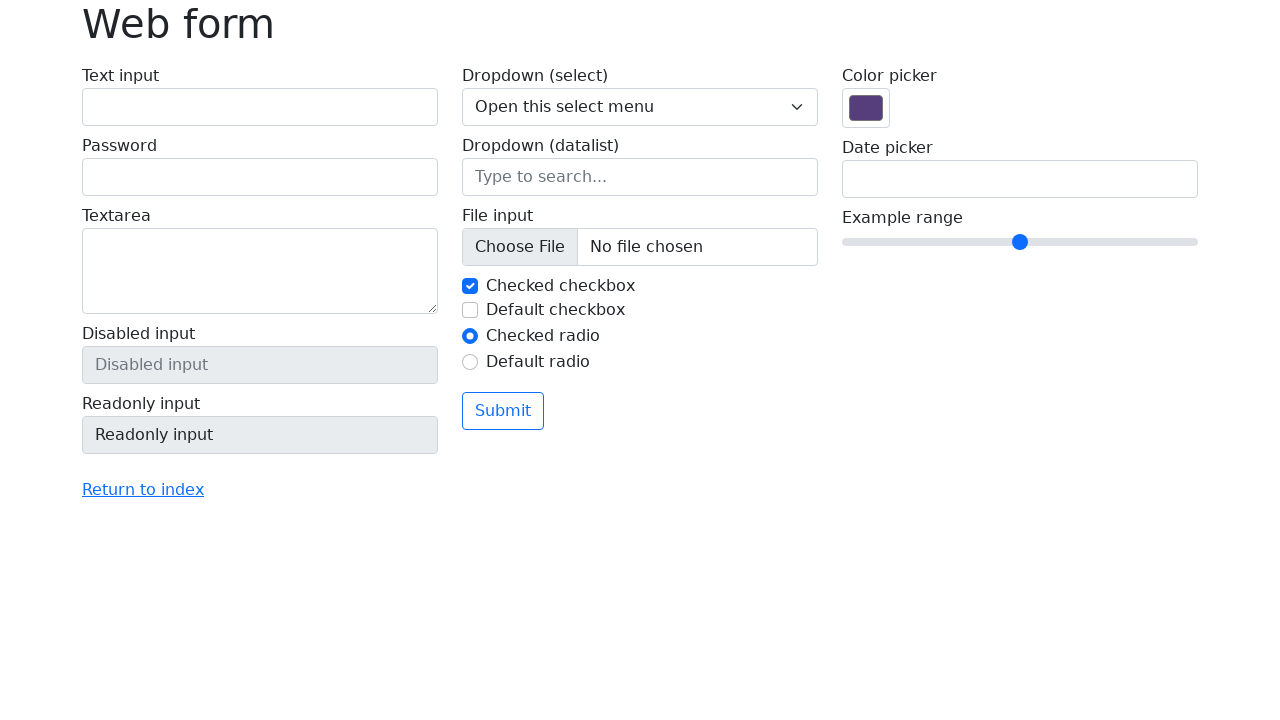

Navigated forward to next page
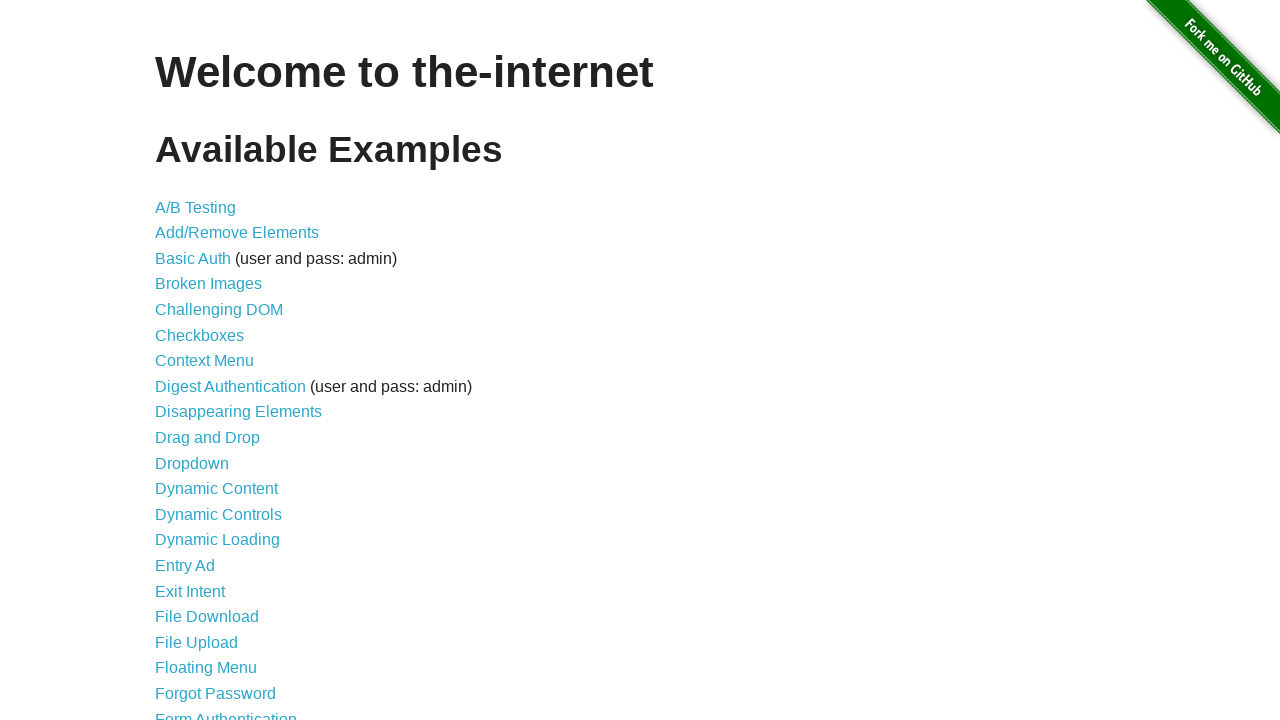

Refreshed the current page
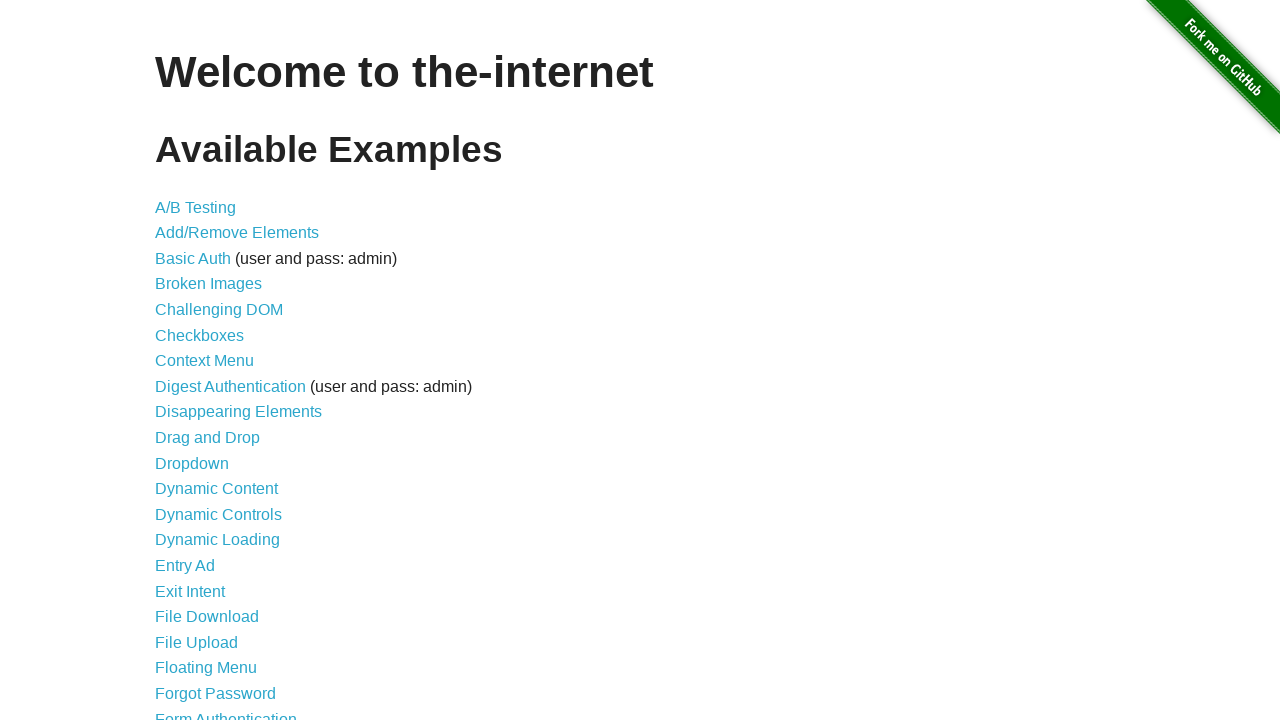

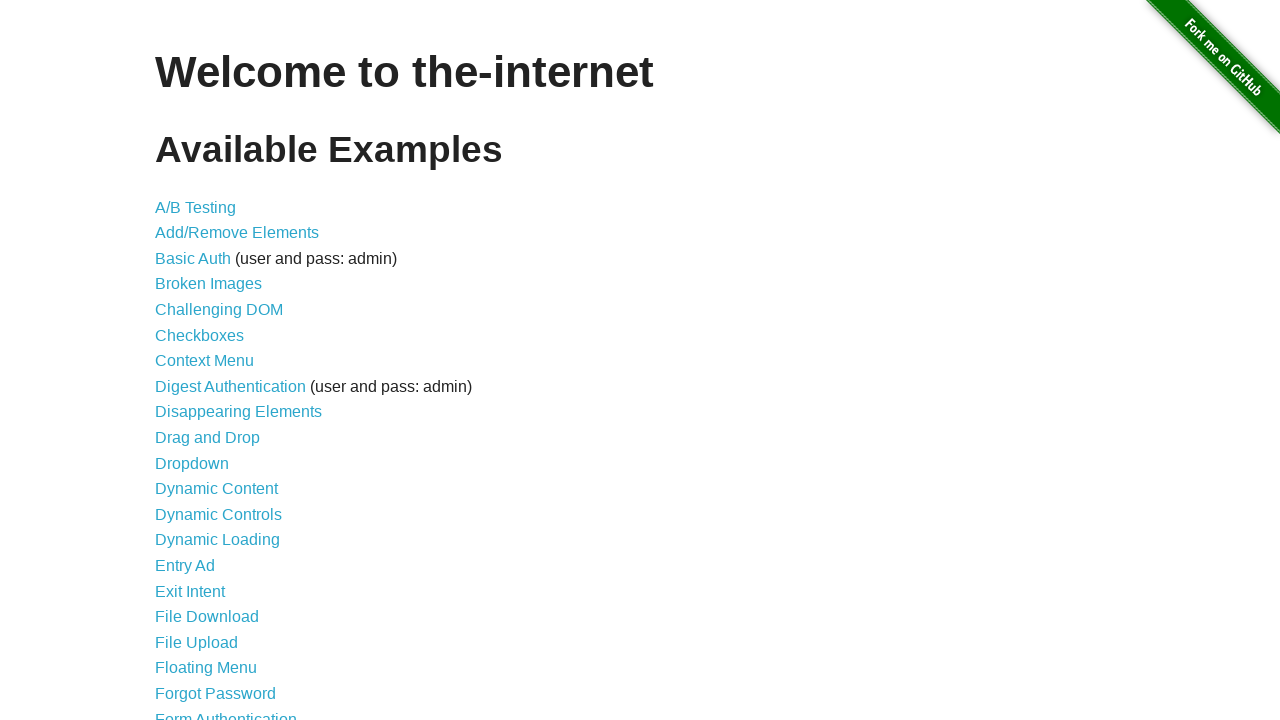